Tests dynamic checkboxes, radio buttons, and show/hide functionality on a practice automation page

Starting URL: https://rahulshettyacademy.com/AutomationPractice/

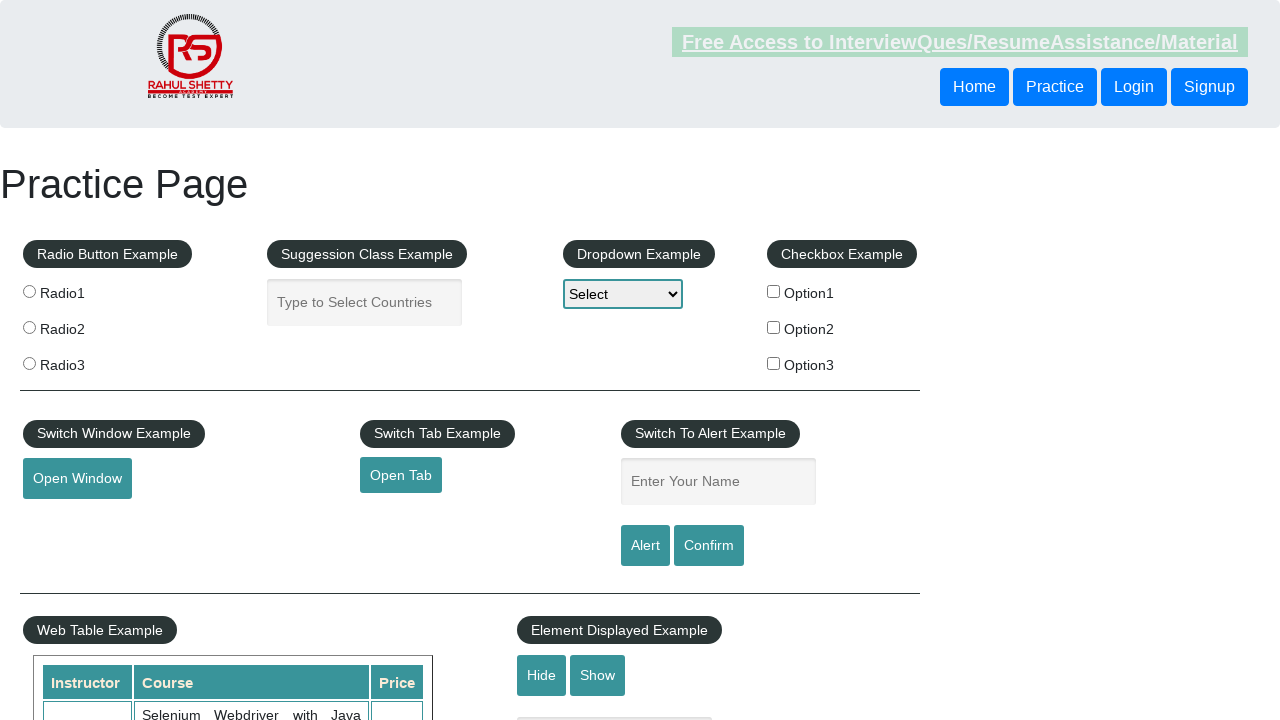

Navigated to automation practice page
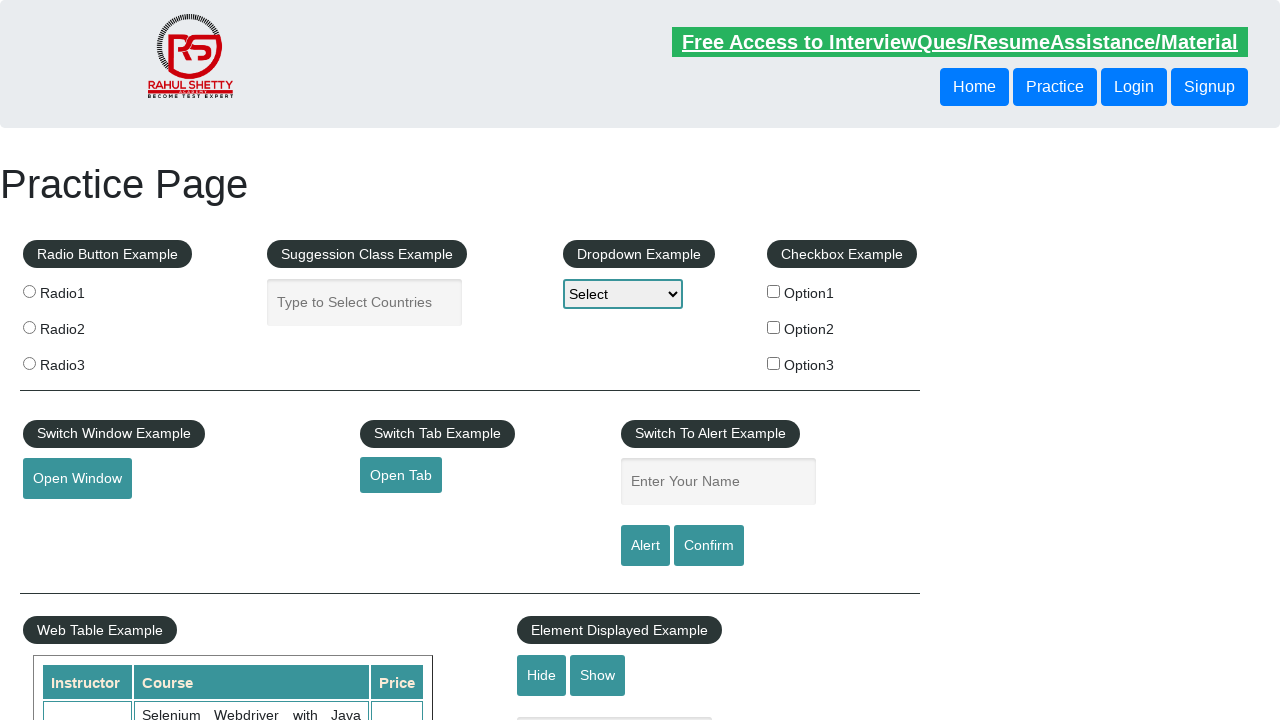

Located all checkboxes on the page
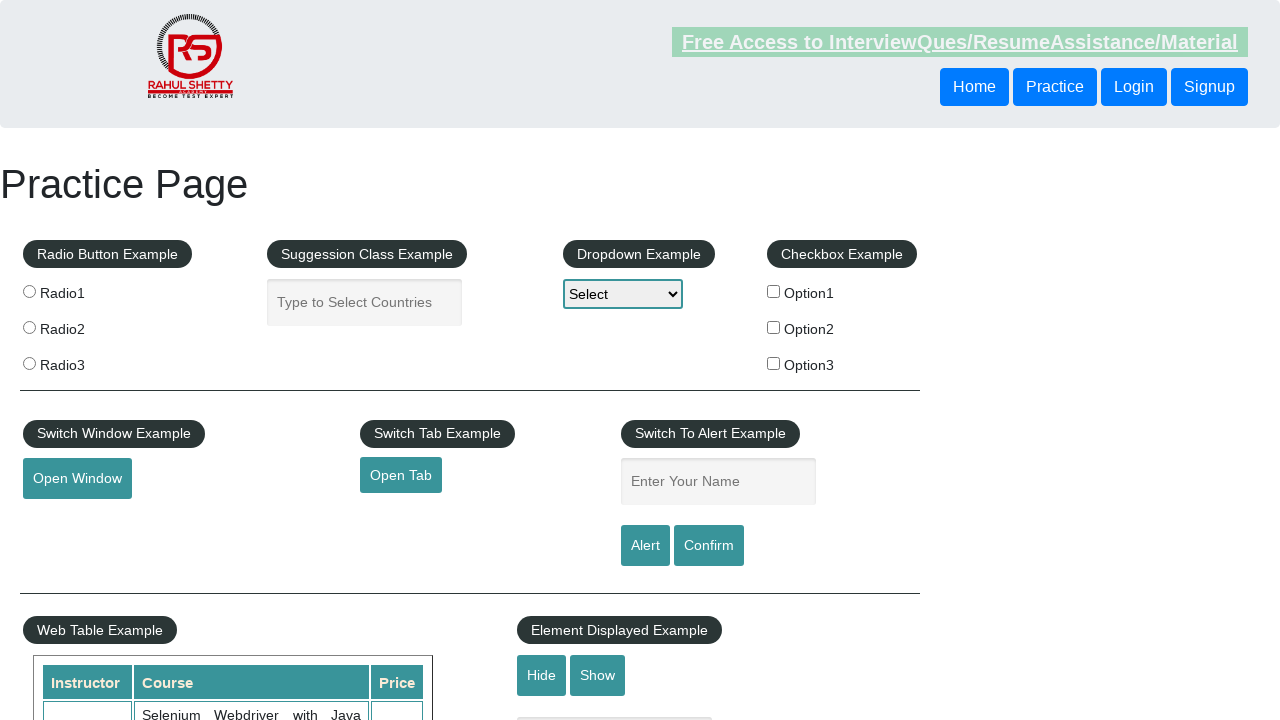

Clicked the second checkbox (checkBoxOption2) at (774, 327) on xpath=//input[@type="checkbox"] >> nth=1
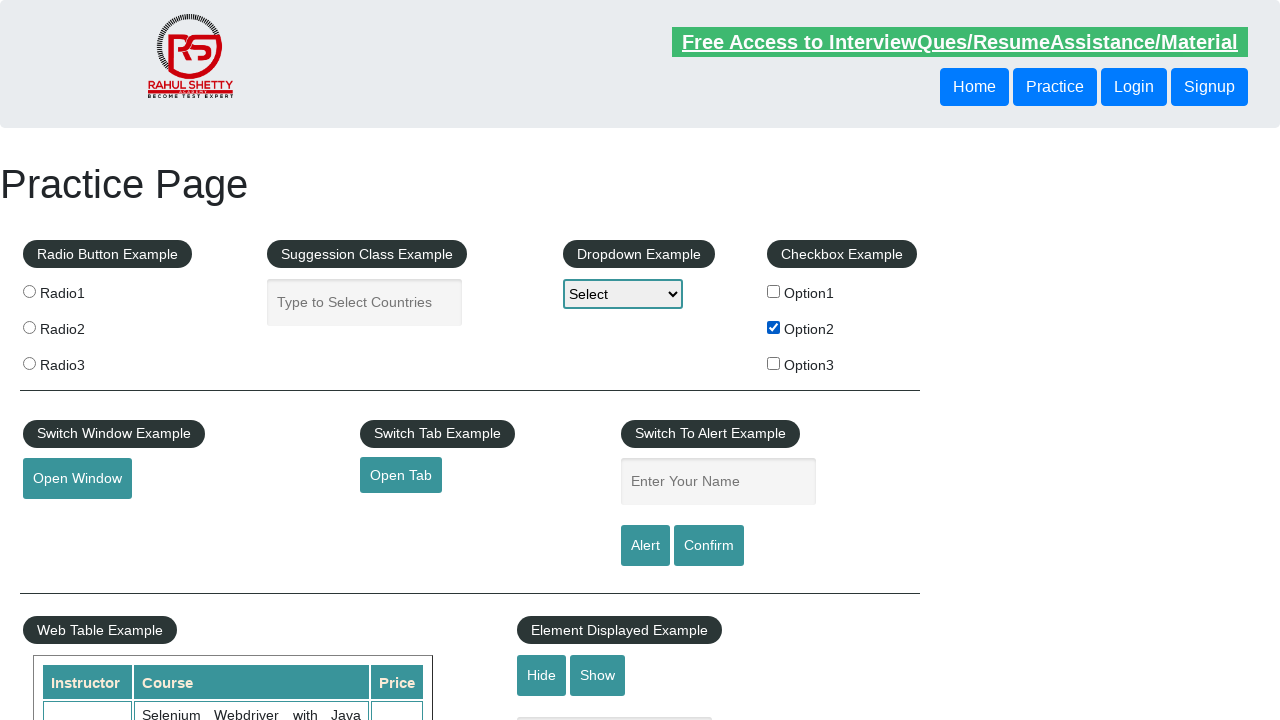

Verified that checkBoxOption2 is checked
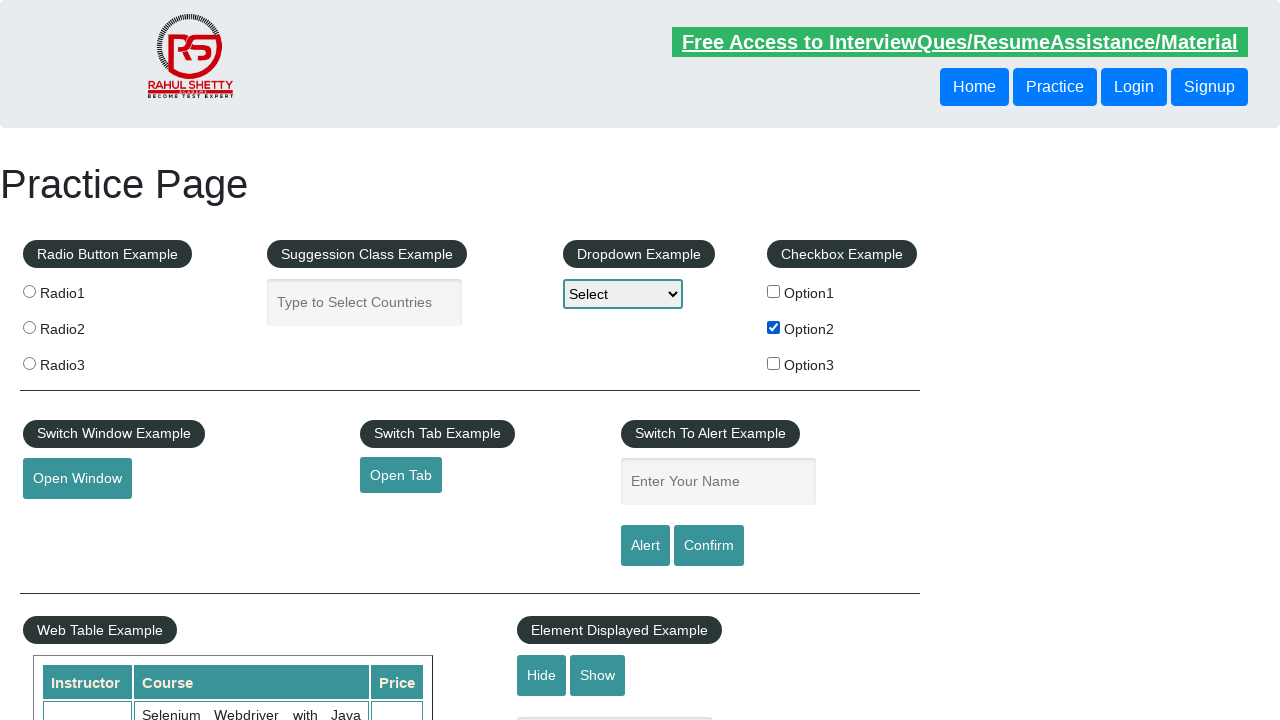

Located all radio buttons on the page
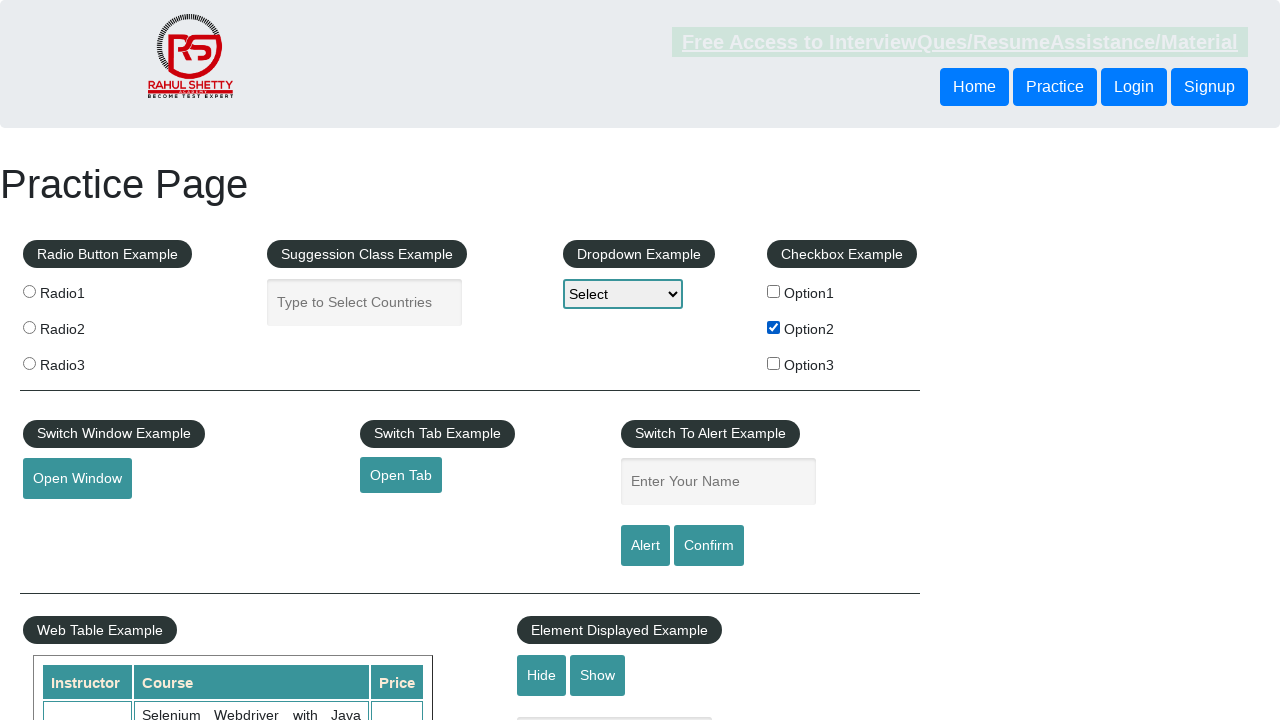

Clicked the second radio button at (29, 327) on xpath=//input[@type="radio"] >> nth=1
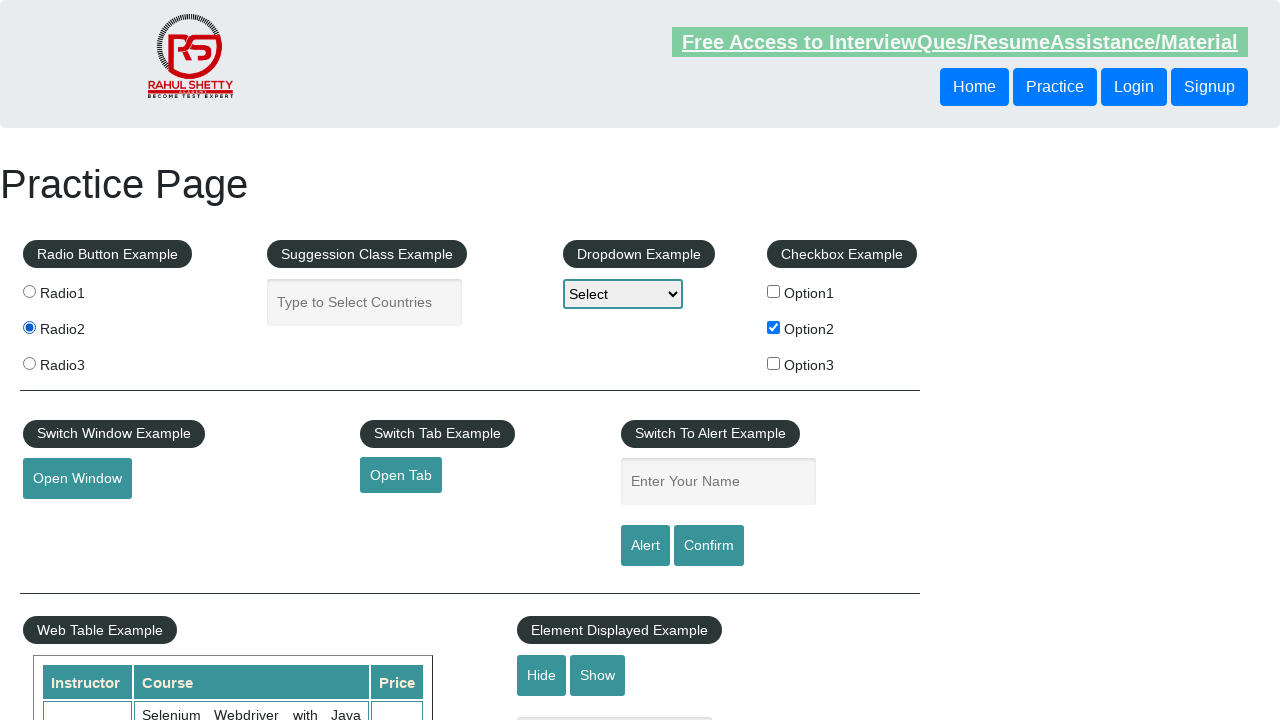

Verified that the text display element is visible
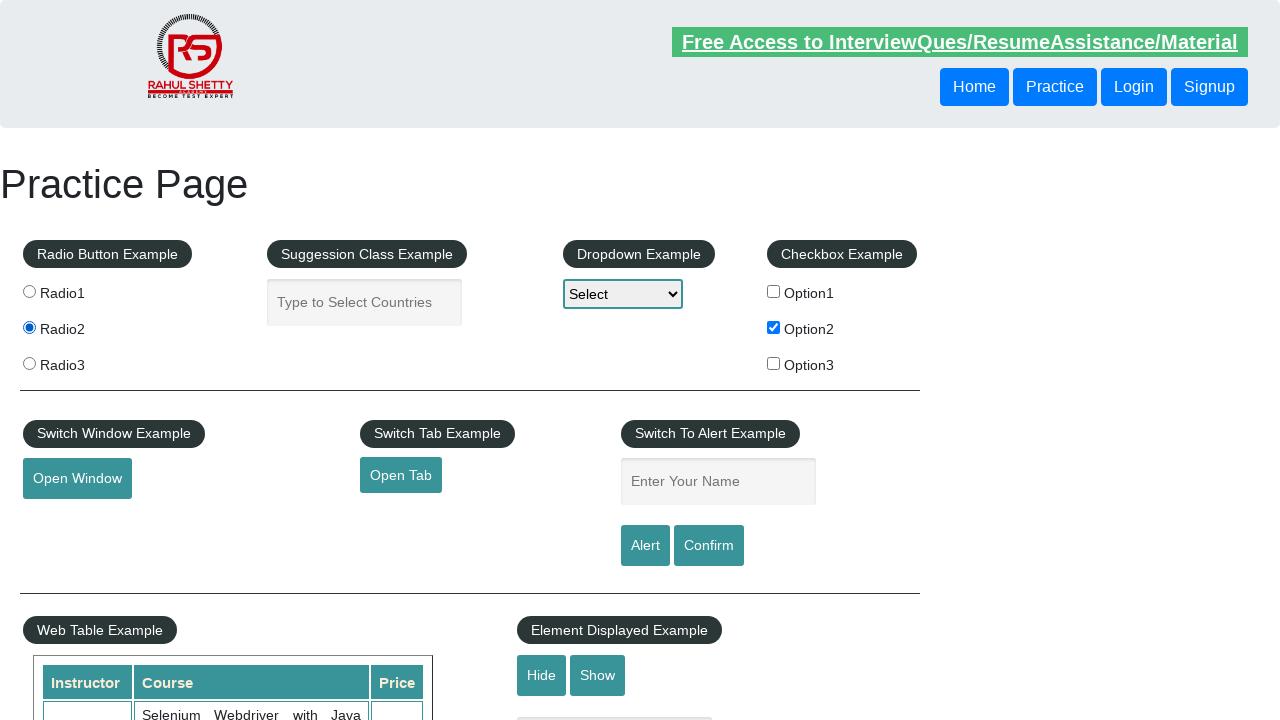

Clicked the hide button to hide the text display at (542, 675) on #hide-textbox
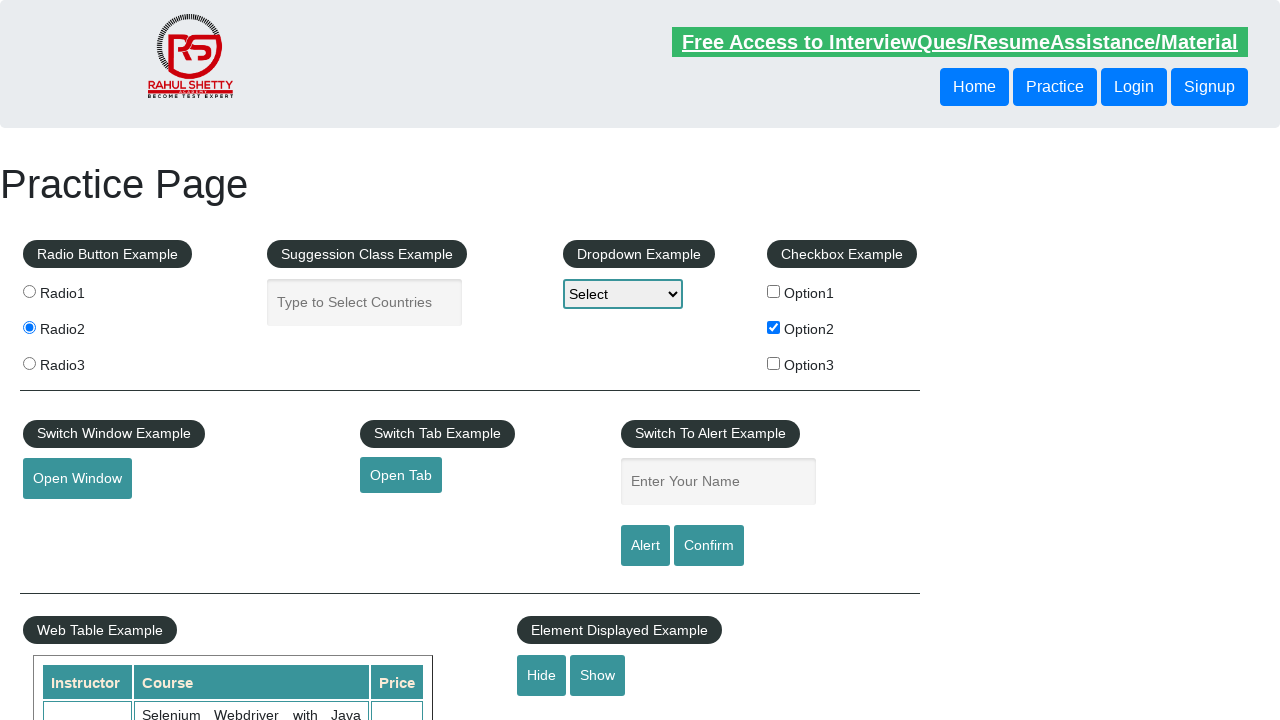

Verified that the text display element is now hidden
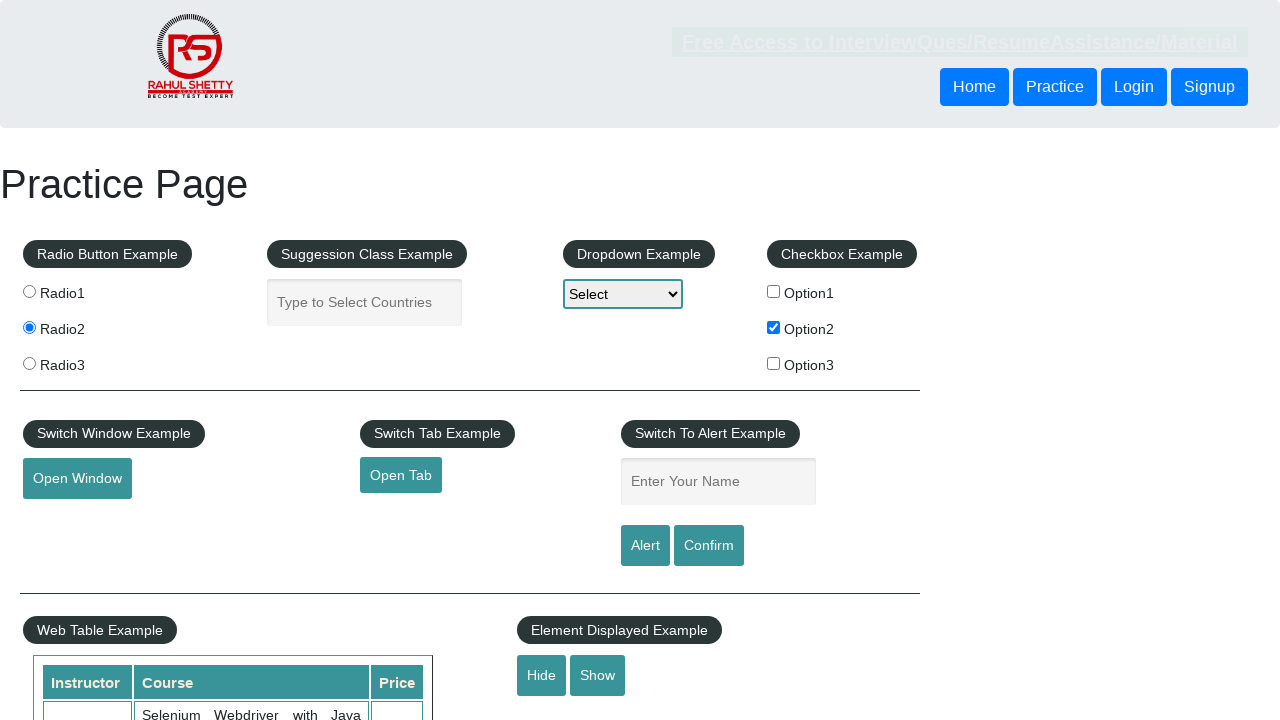

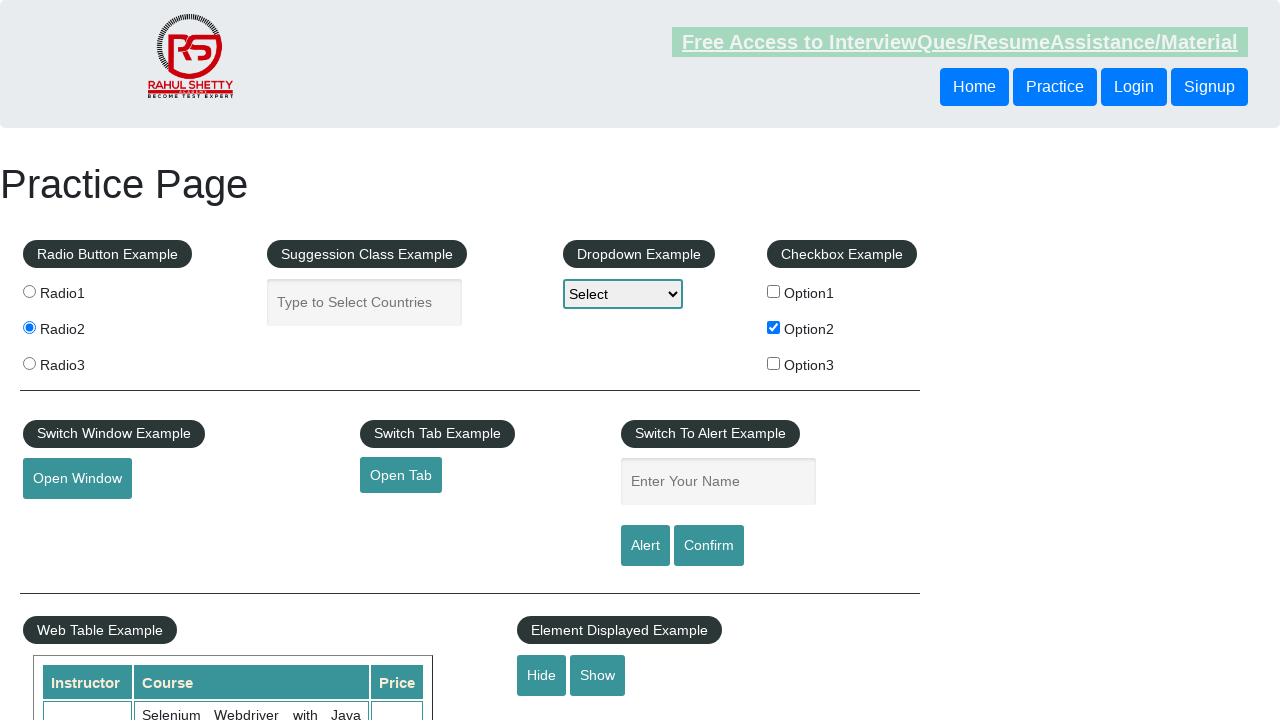